Tests the add/remove elements functionality by clicking the "Add Element" button 5 times to create new elements, then removing the 1st and 4th elements from the list

Starting URL: https://the-internet.herokuapp.com/add_remove_elements/

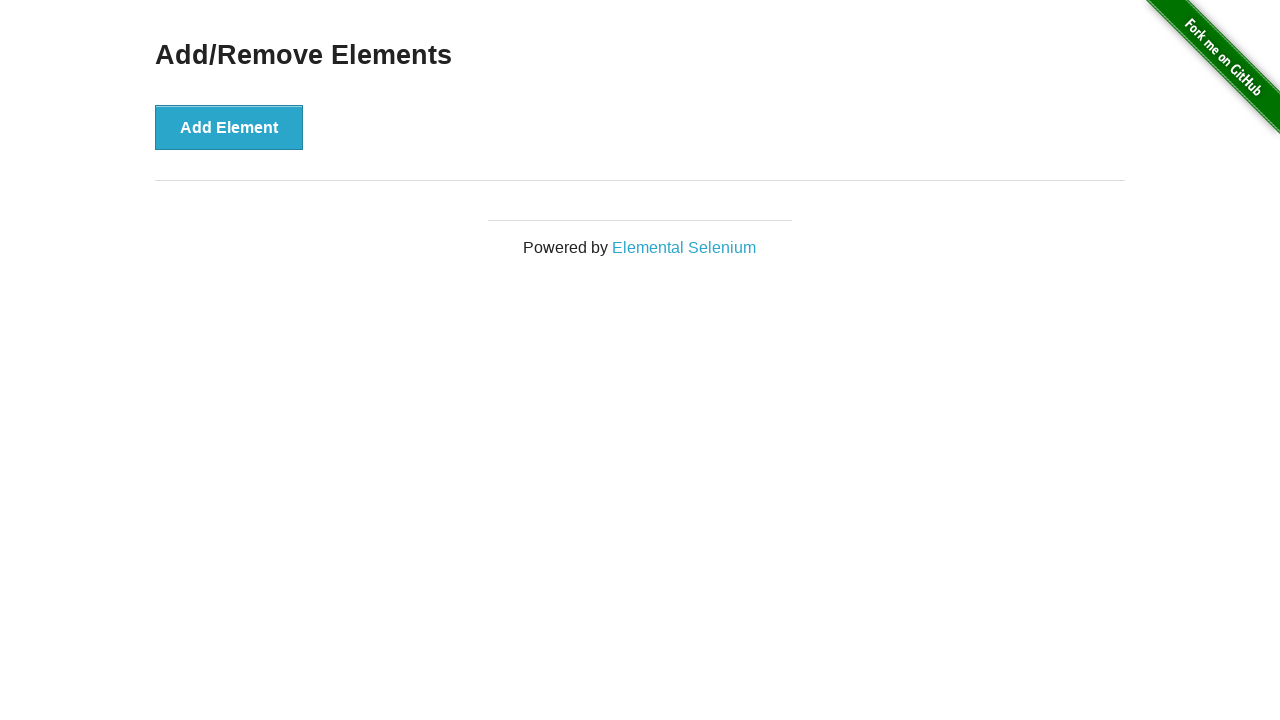

Navigated to add/remove elements page
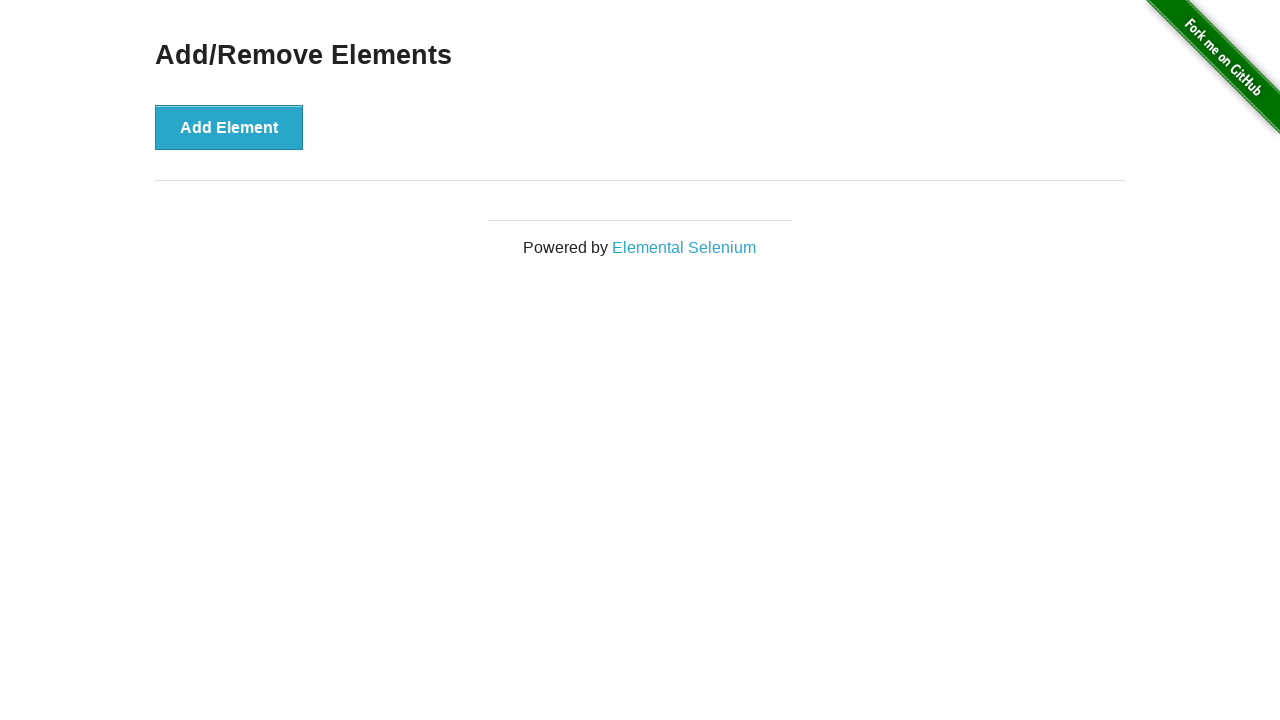

Clicked 'Add Element' button (iteration 1/5) at (229, 127) on xpath=//button[text()='Add Element']
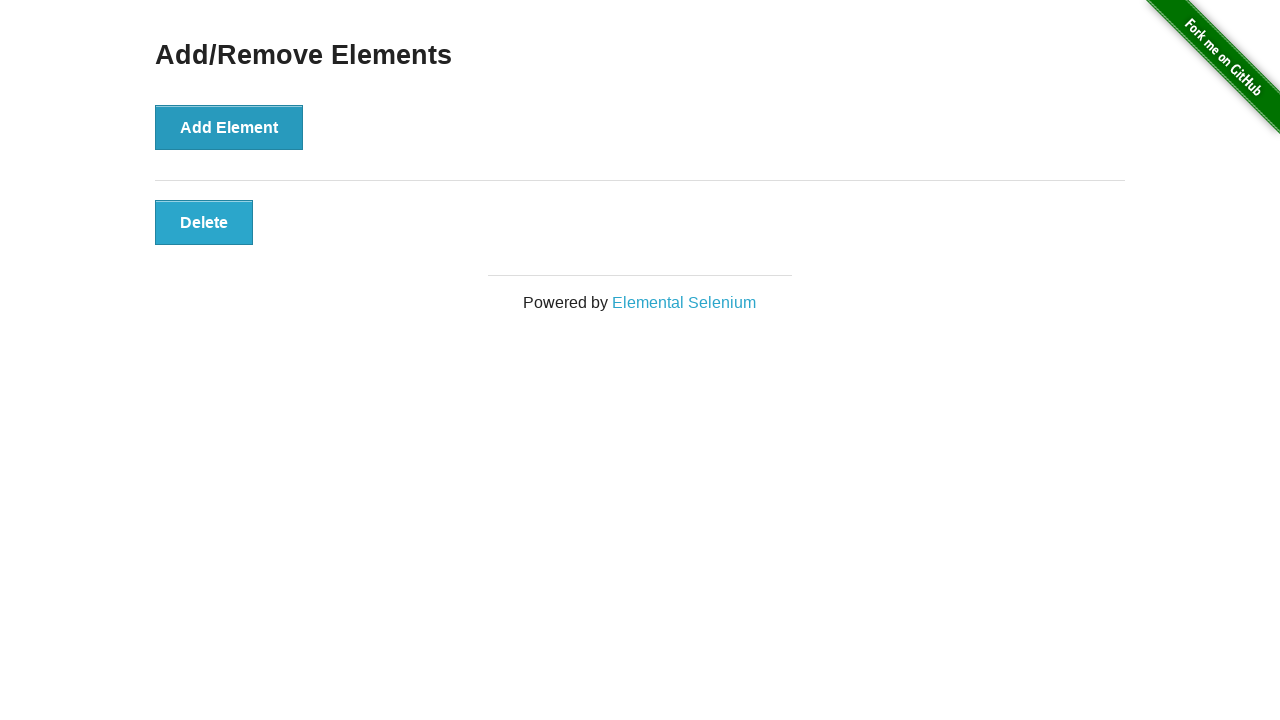

Clicked 'Add Element' button (iteration 2/5) at (229, 127) on xpath=//button[text()='Add Element']
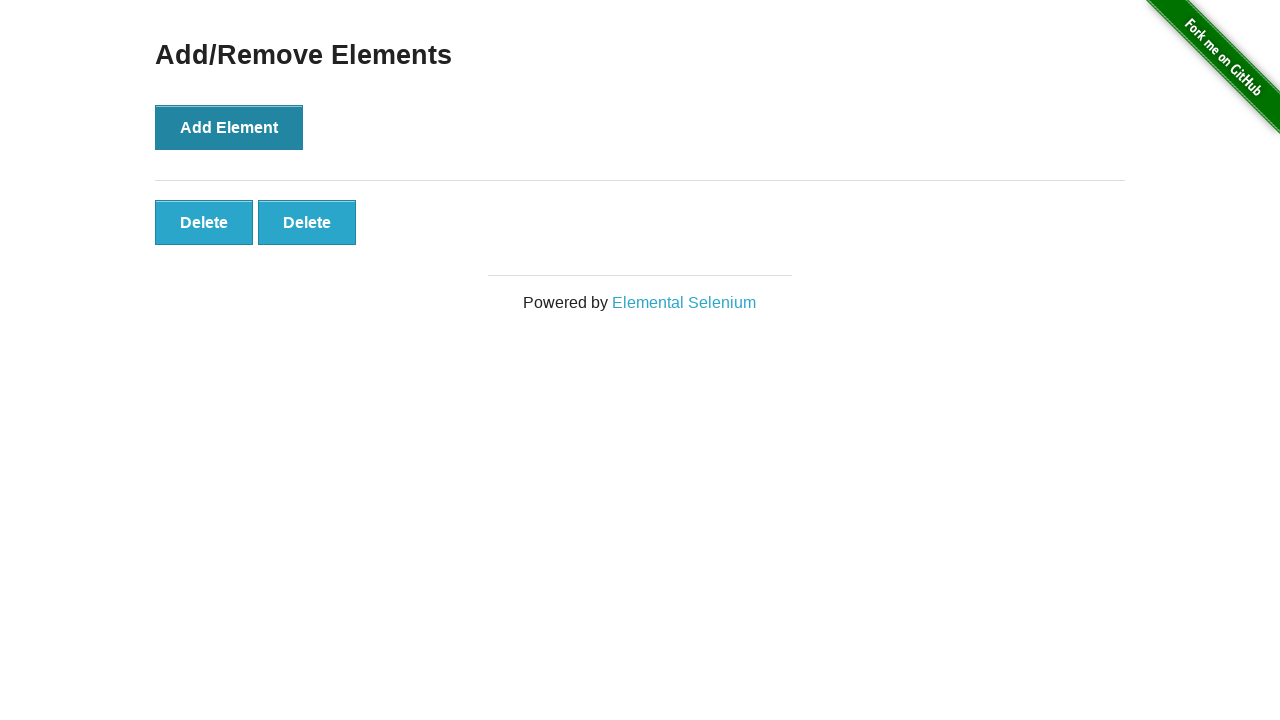

Clicked 'Add Element' button (iteration 3/5) at (229, 127) on xpath=//button[text()='Add Element']
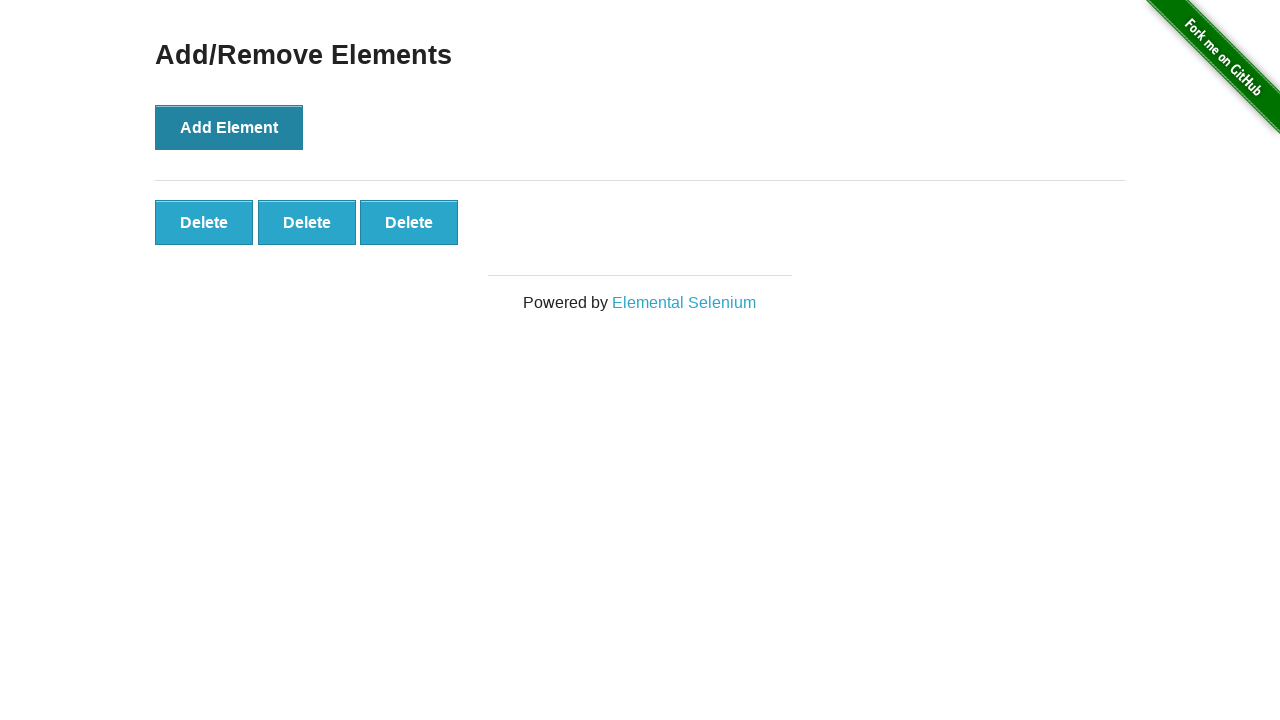

Clicked 'Add Element' button (iteration 4/5) at (229, 127) on xpath=//button[text()='Add Element']
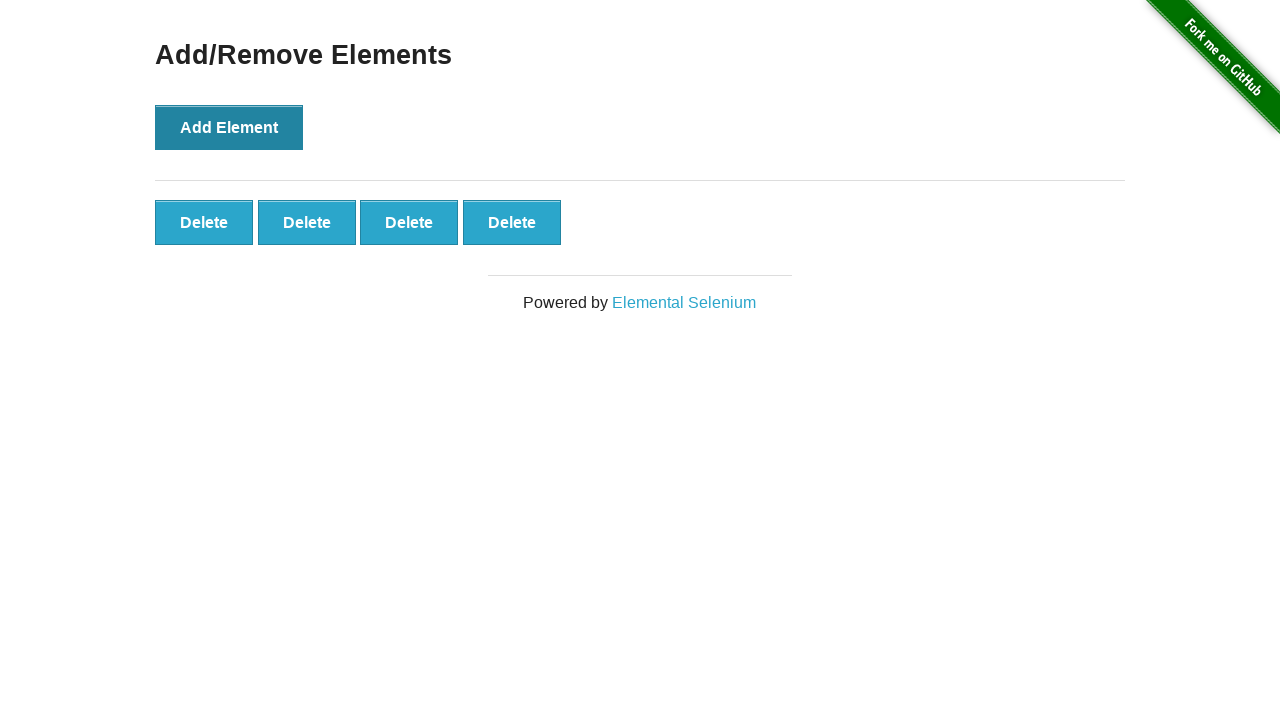

Clicked 'Add Element' button (iteration 5/5) at (229, 127) on xpath=//button[text()='Add Element']
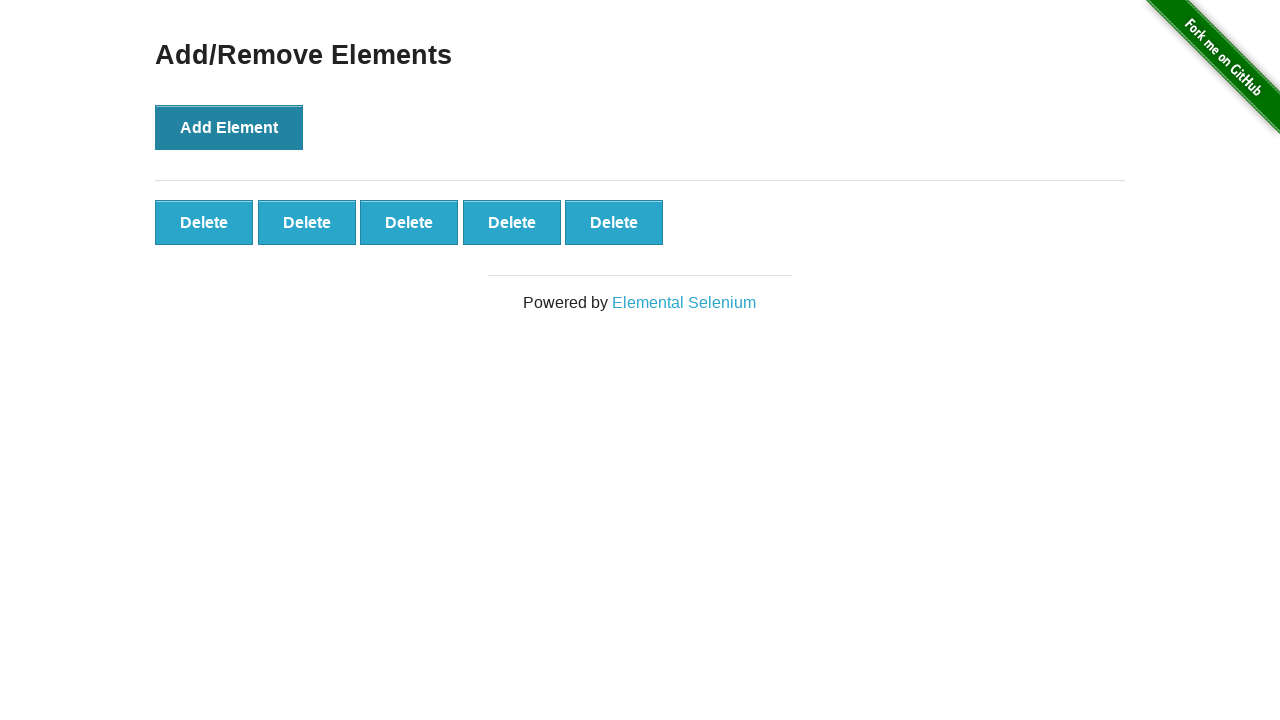

All delete buttons are now present on the page
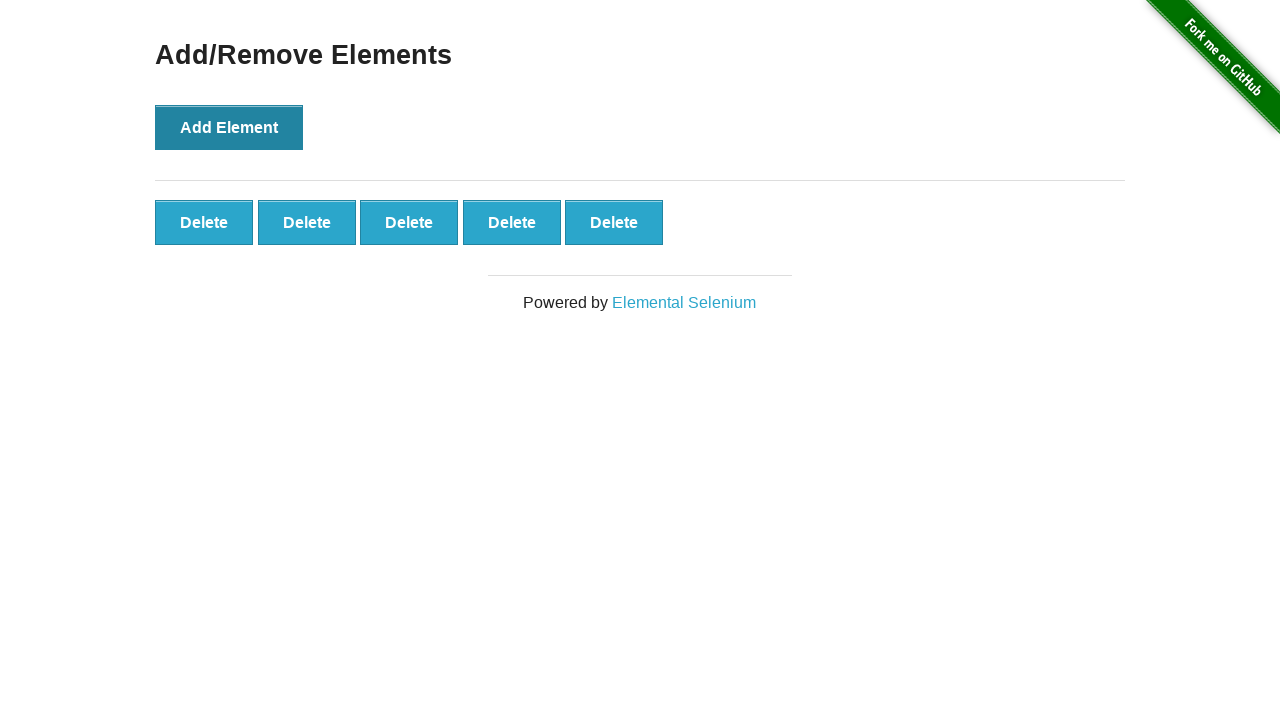

Located all delete buttons
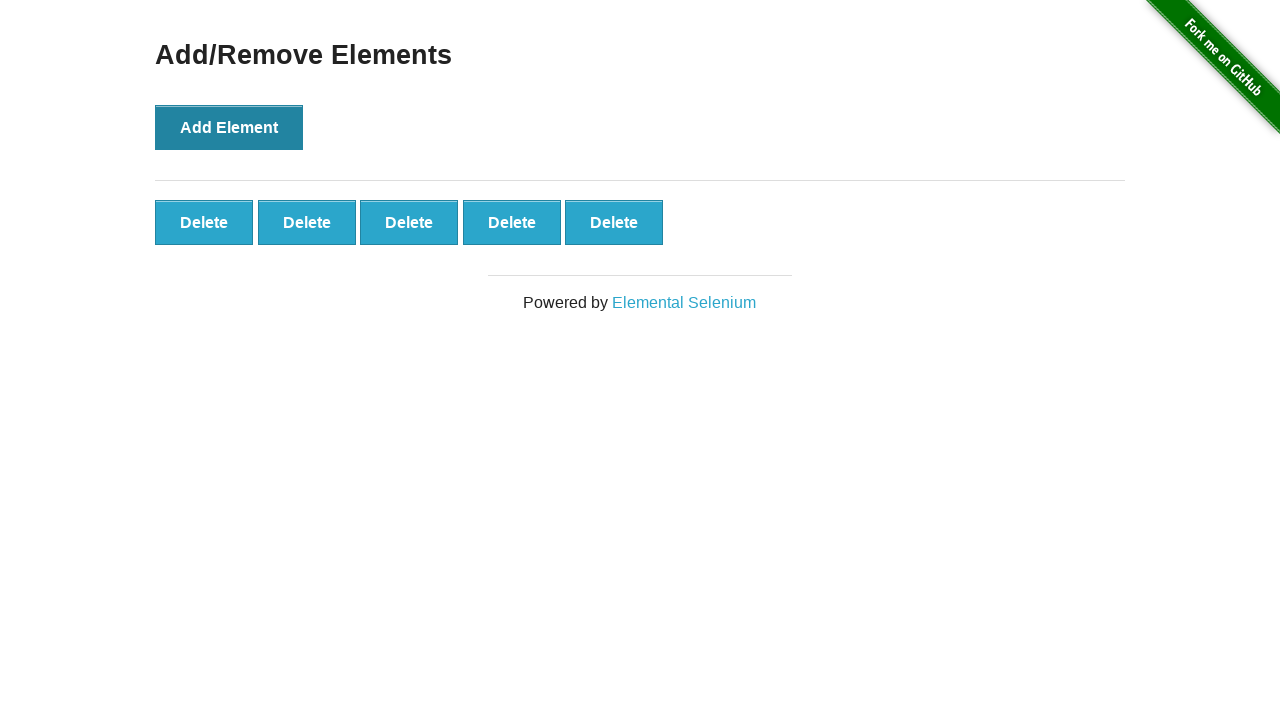

Clicked delete button for 4th element at (512, 222) on button.added-manually >> nth=3
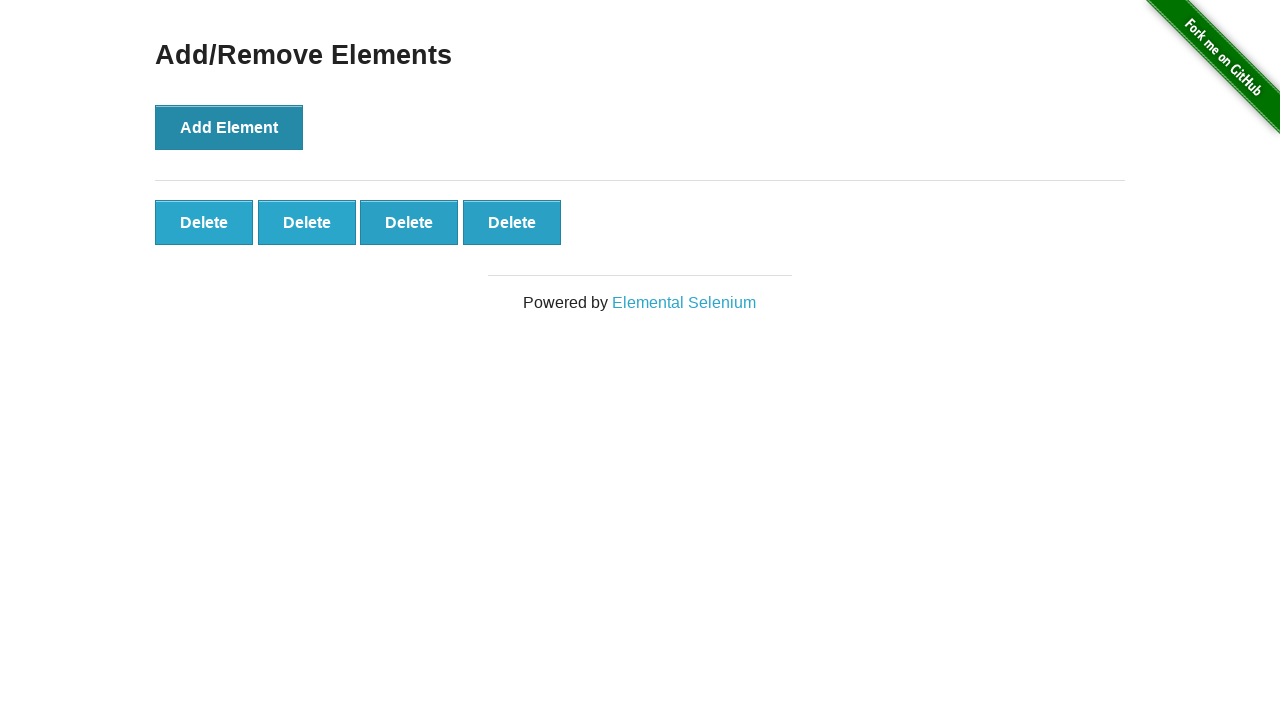

Clicked delete button for 1st element (after list shift) at (204, 222) on button.added-manually >> nth=0
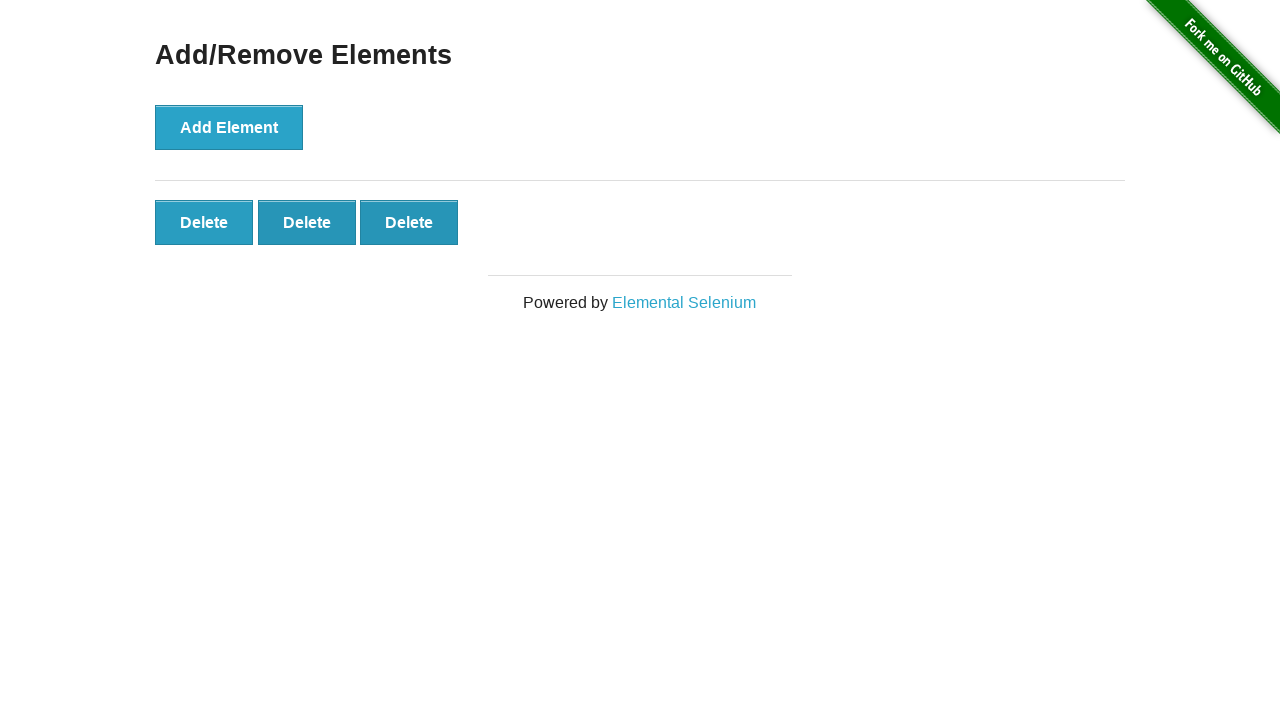

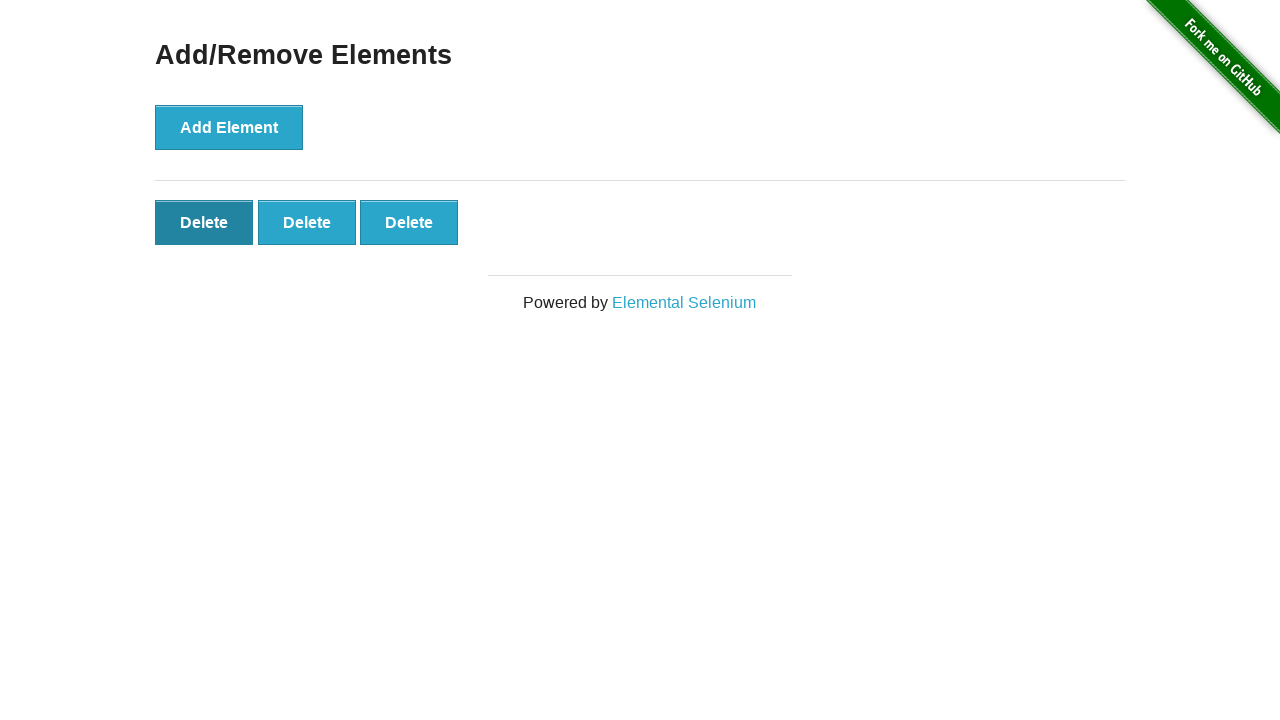